Tests clicking a link using JavaScript scroll-into-view, then switches to the newly opened tab and verifies the URL matches the expected destination

Starting URL: https://the-internet.herokuapp.com/floating_menu

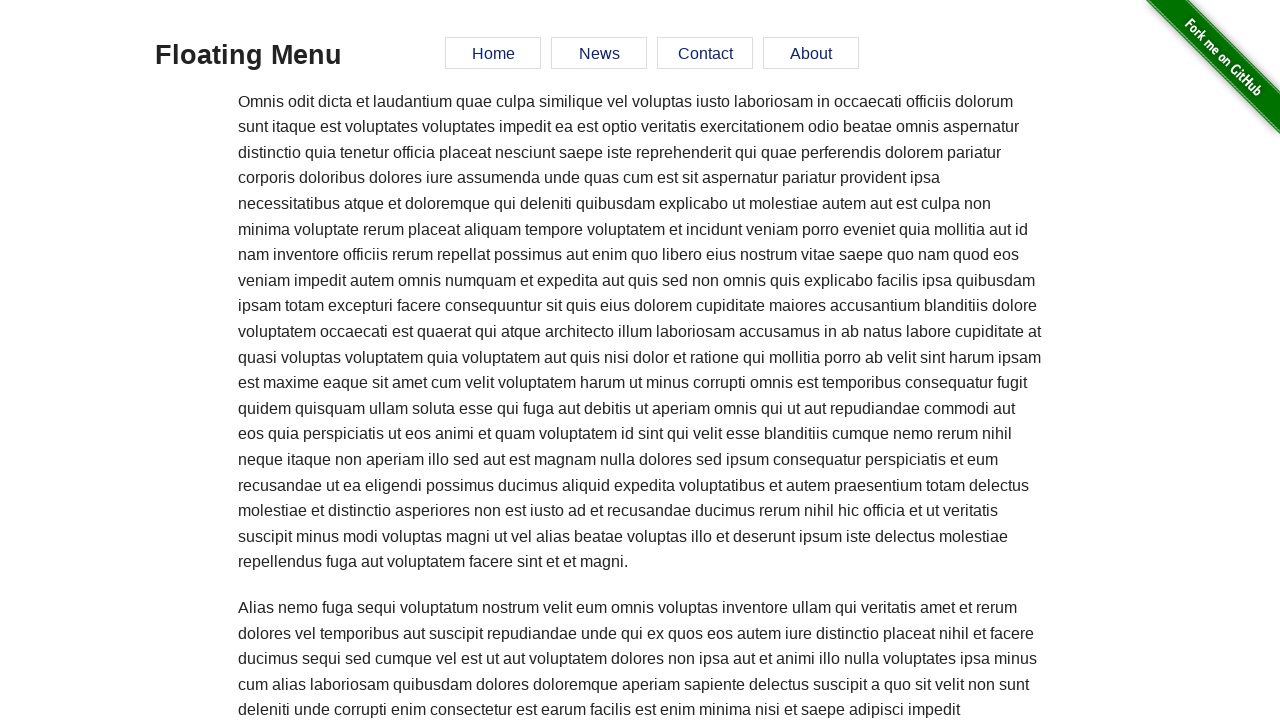

Scrolled 'Elemental Selenium' link into view
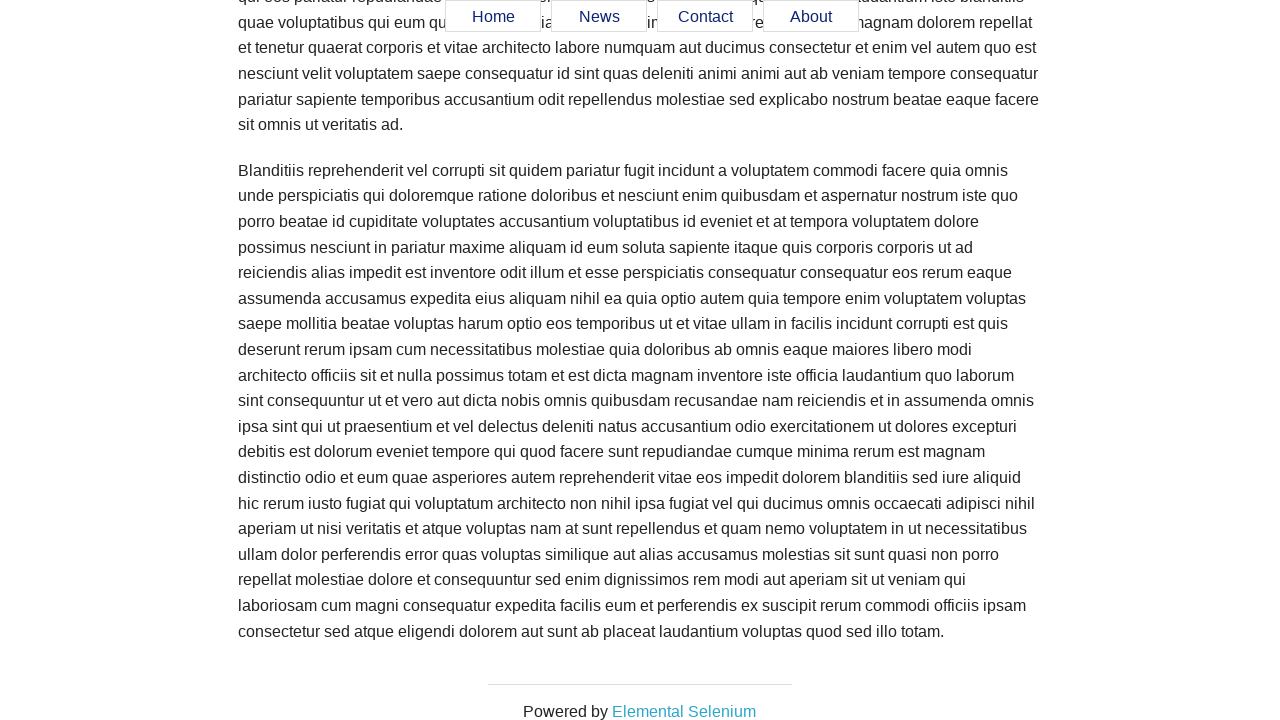

Clicked 'Elemental Selenium' link at (684, 712) on a:has-text('Elemental Selenium')
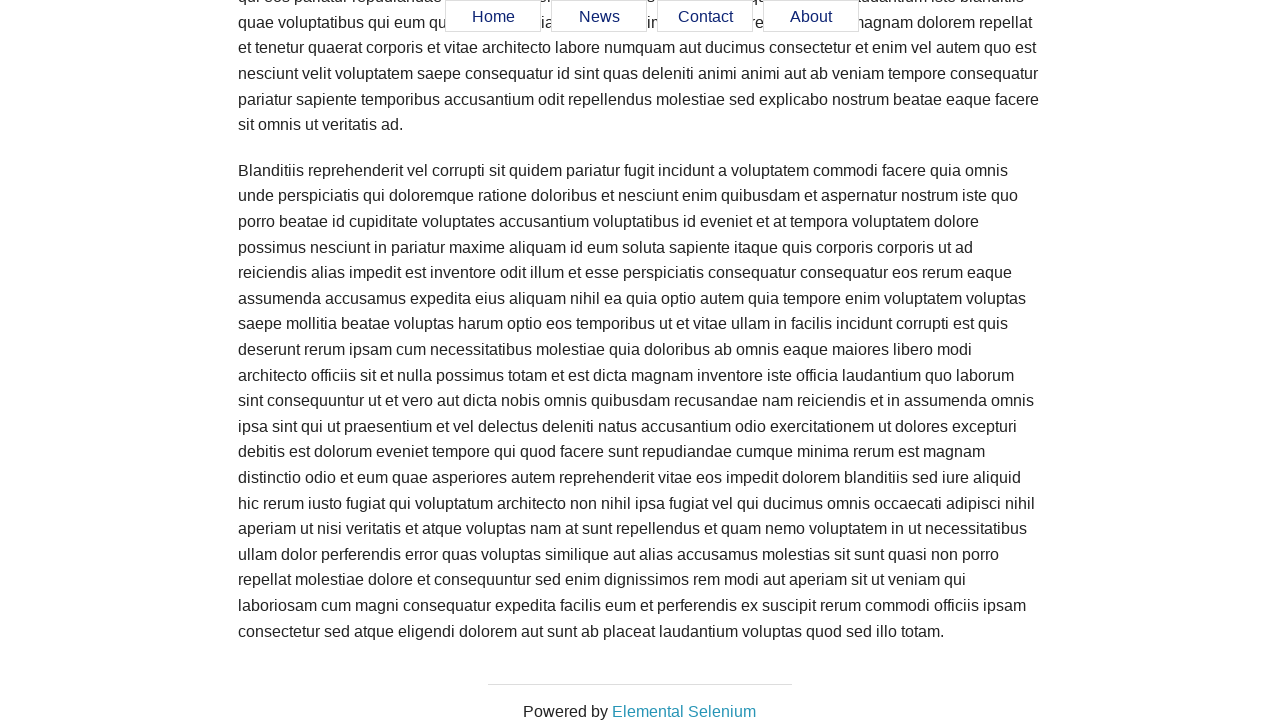

New tab opened and loaded
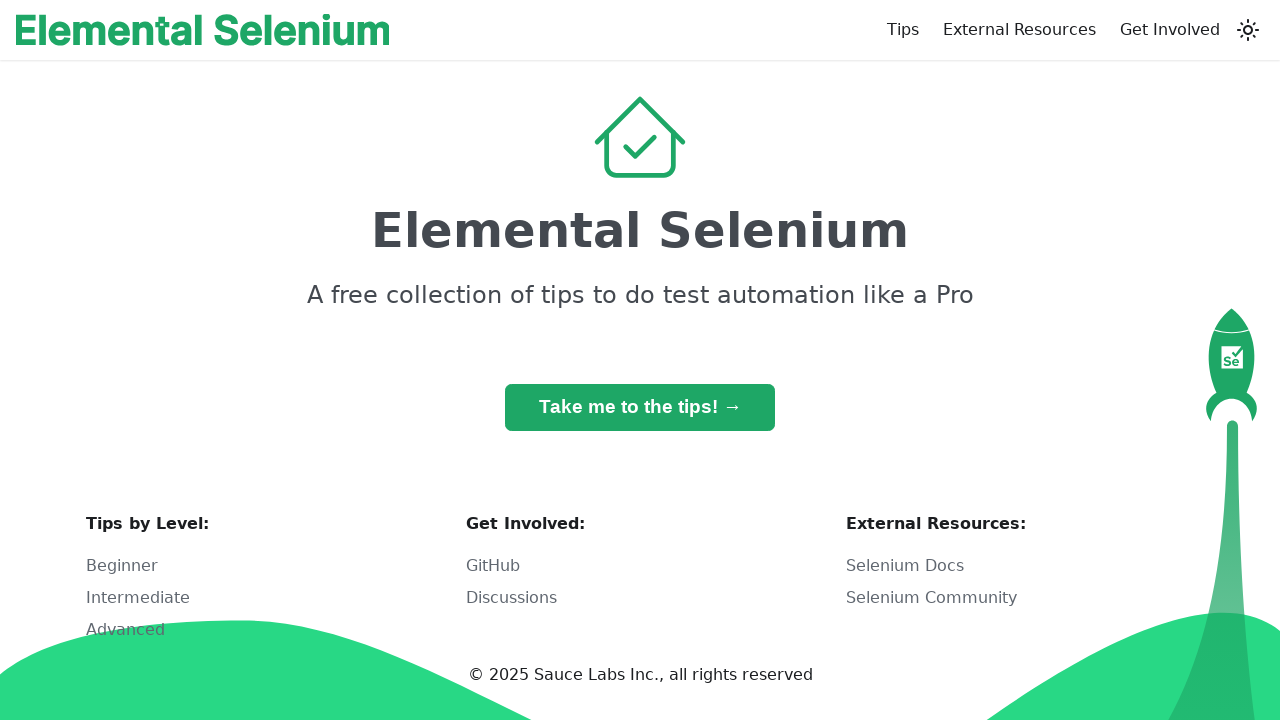

Verified new tab URL: https://elementalselenium.com/
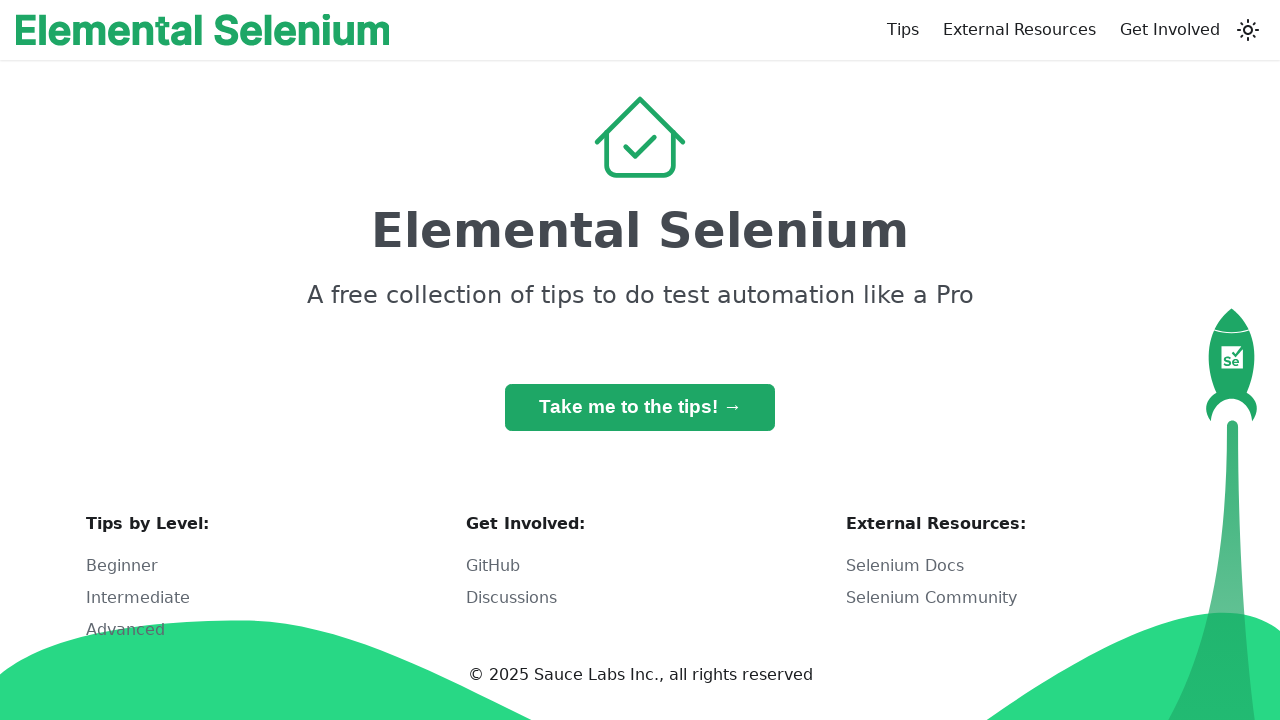

Assertion passed: URL contains expected destination domain
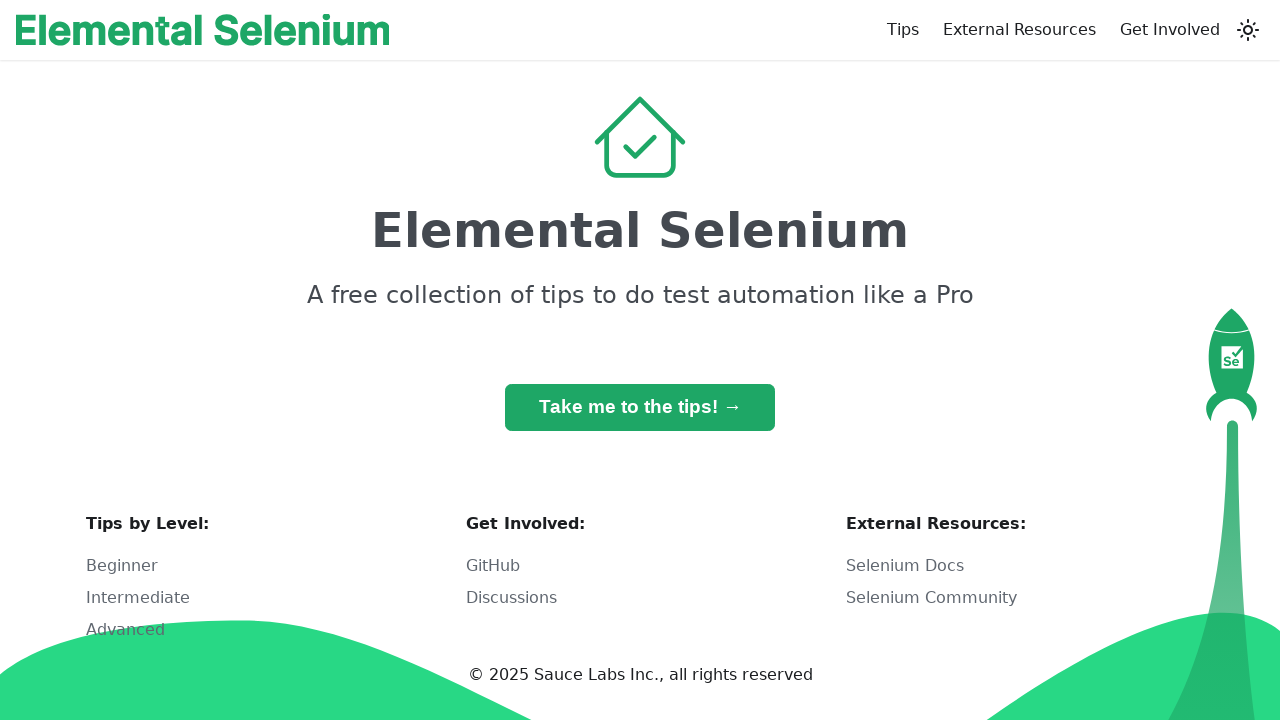

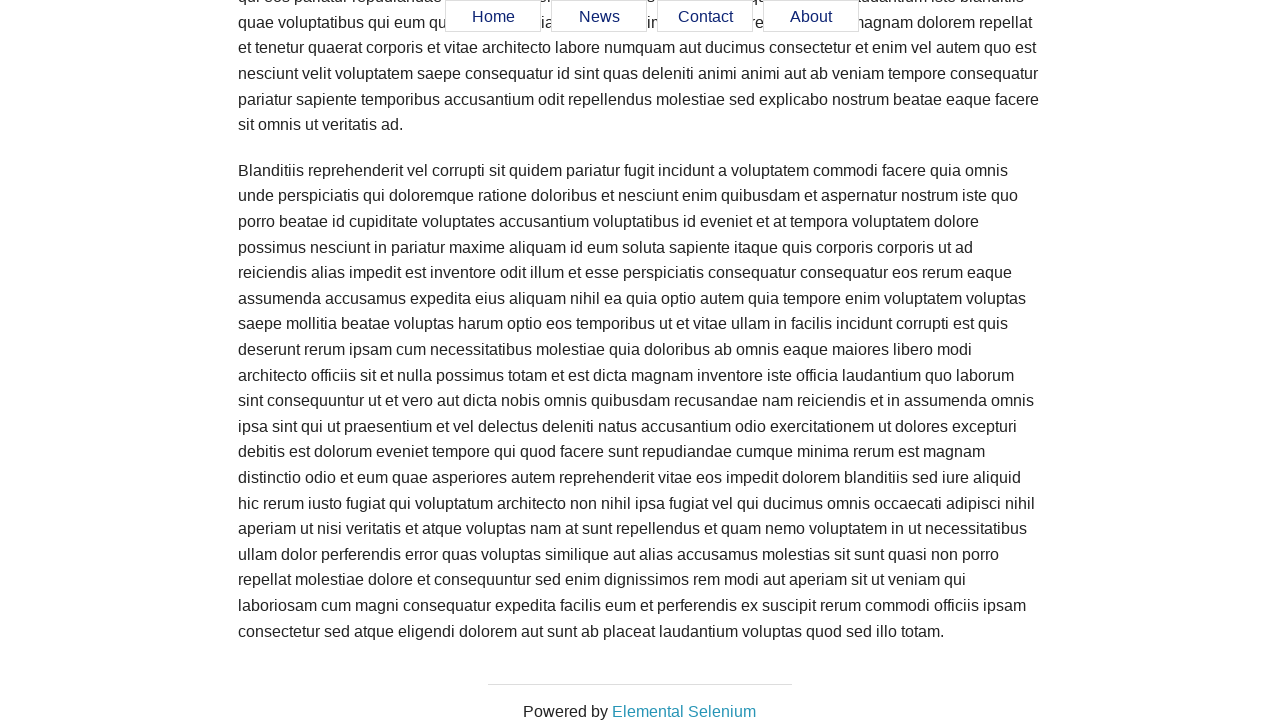